Tests waiting for an element to exist after clicking a start button on a dynamic loading page

Starting URL: https://the-internet.herokuapp.com/dynamic_loading/1

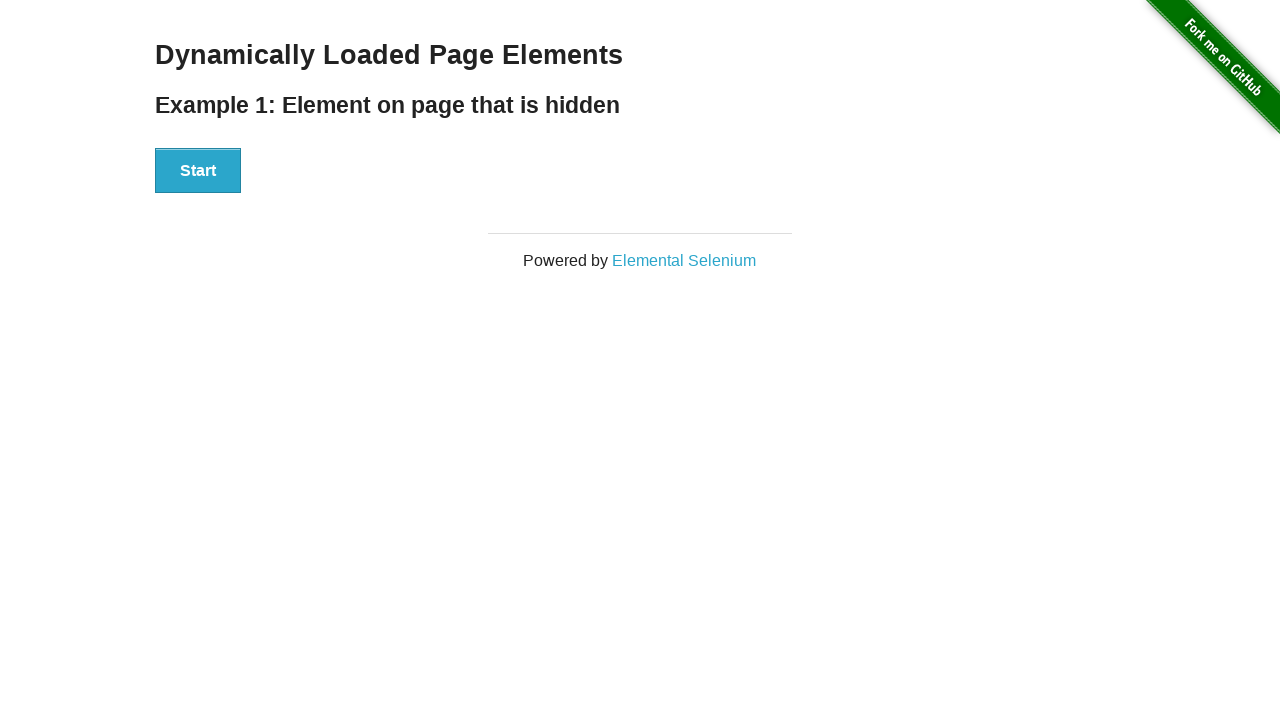

Clicked start button on dynamic loading page at (198, 171) on #start button
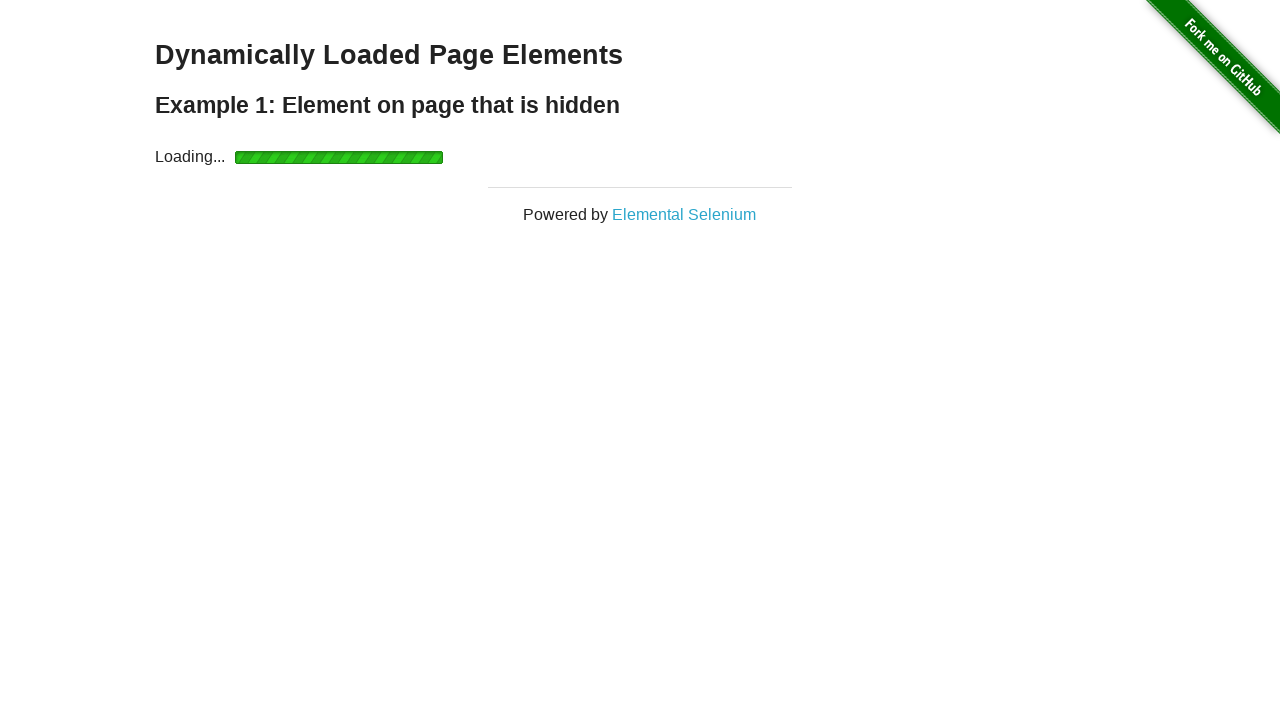

Finish element appeared after waiting
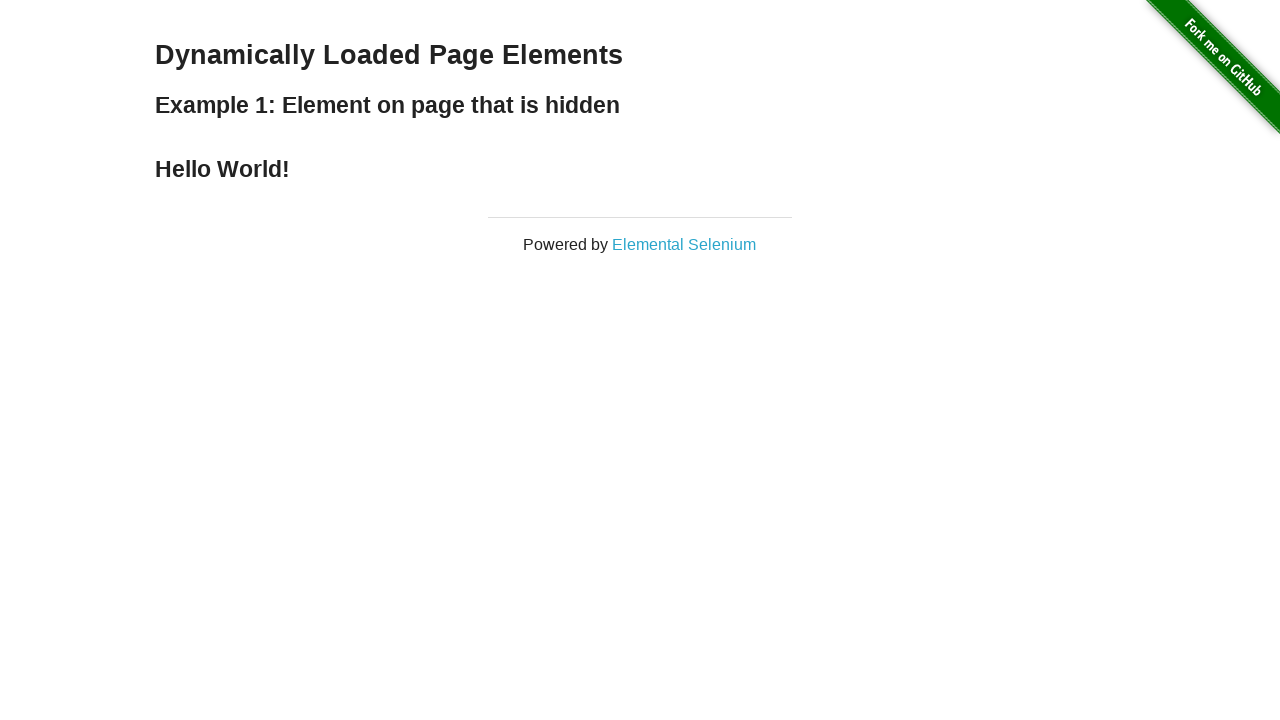

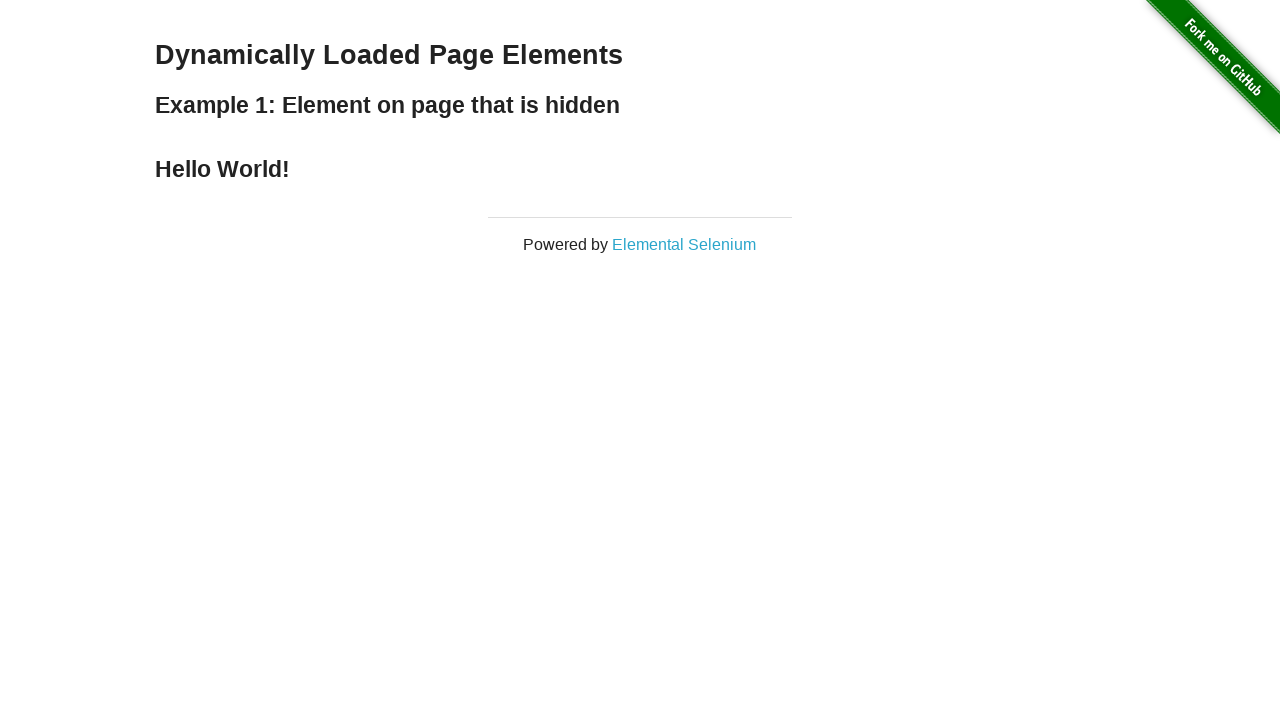